Navigates to the Boat Lifestyle website homepage and verifies it loads successfully

Starting URL: https://www.boat-lifestyle.com/

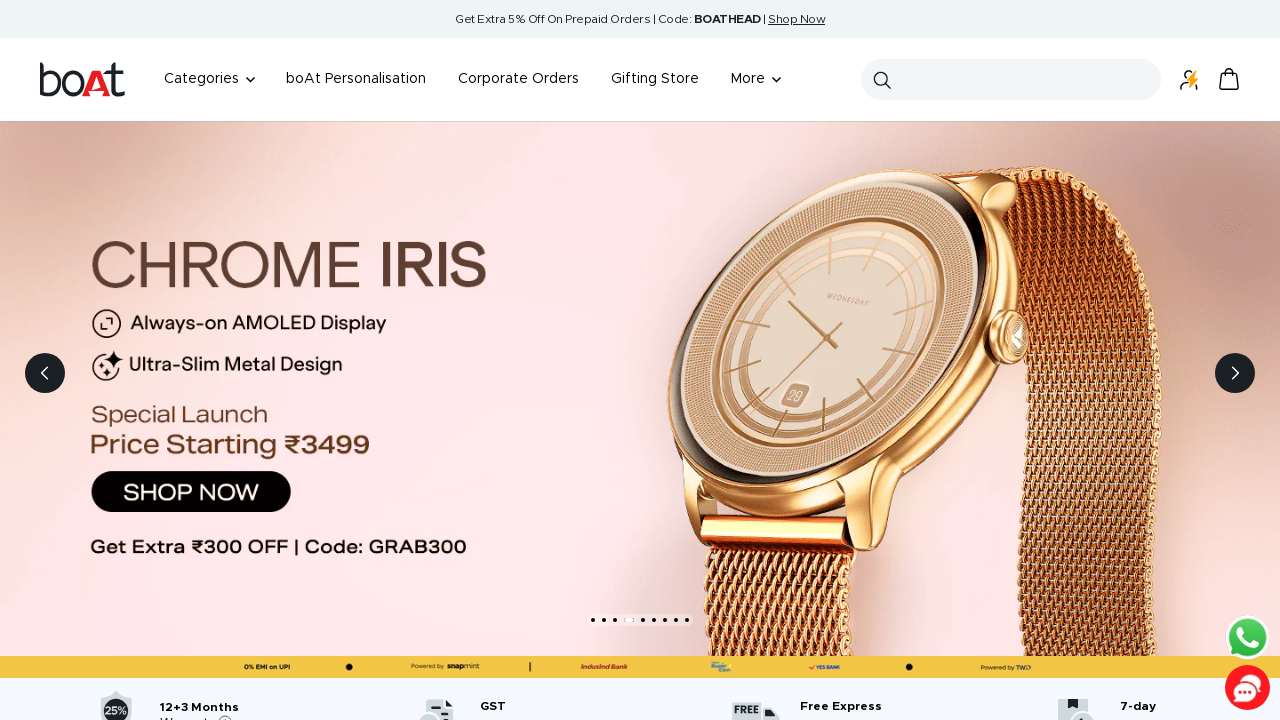

Waited for page to reach networkidle state
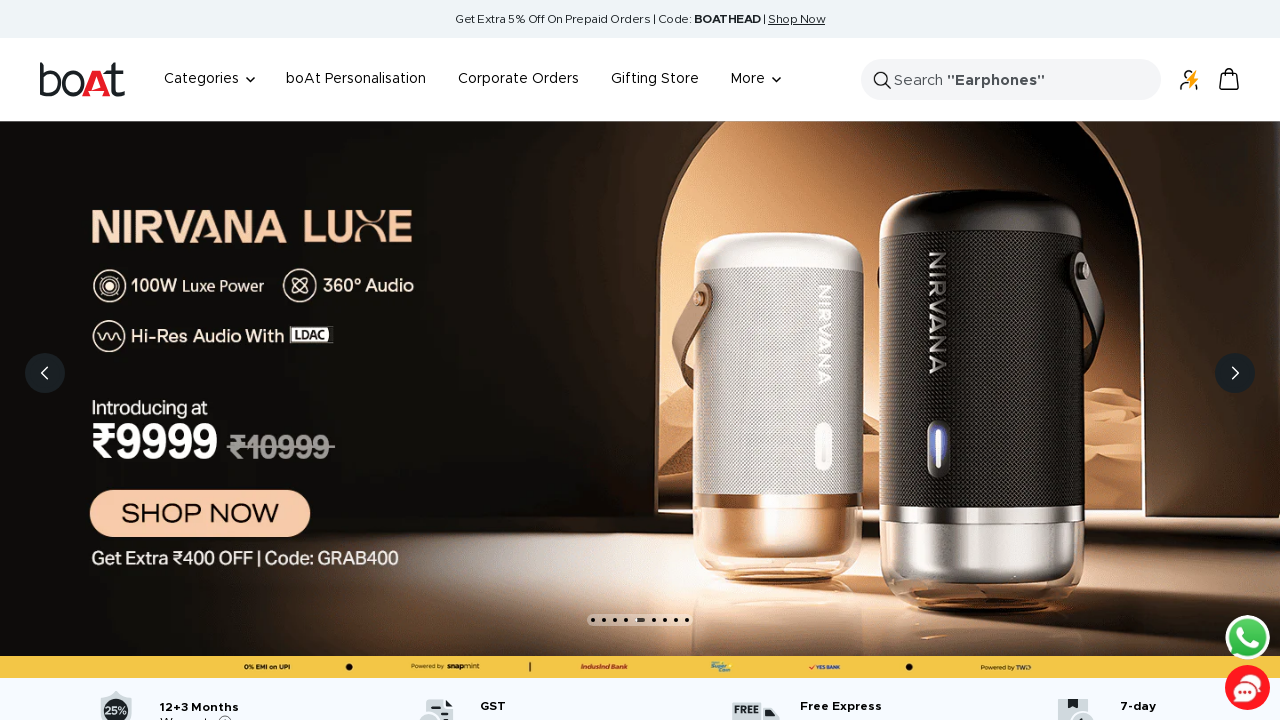

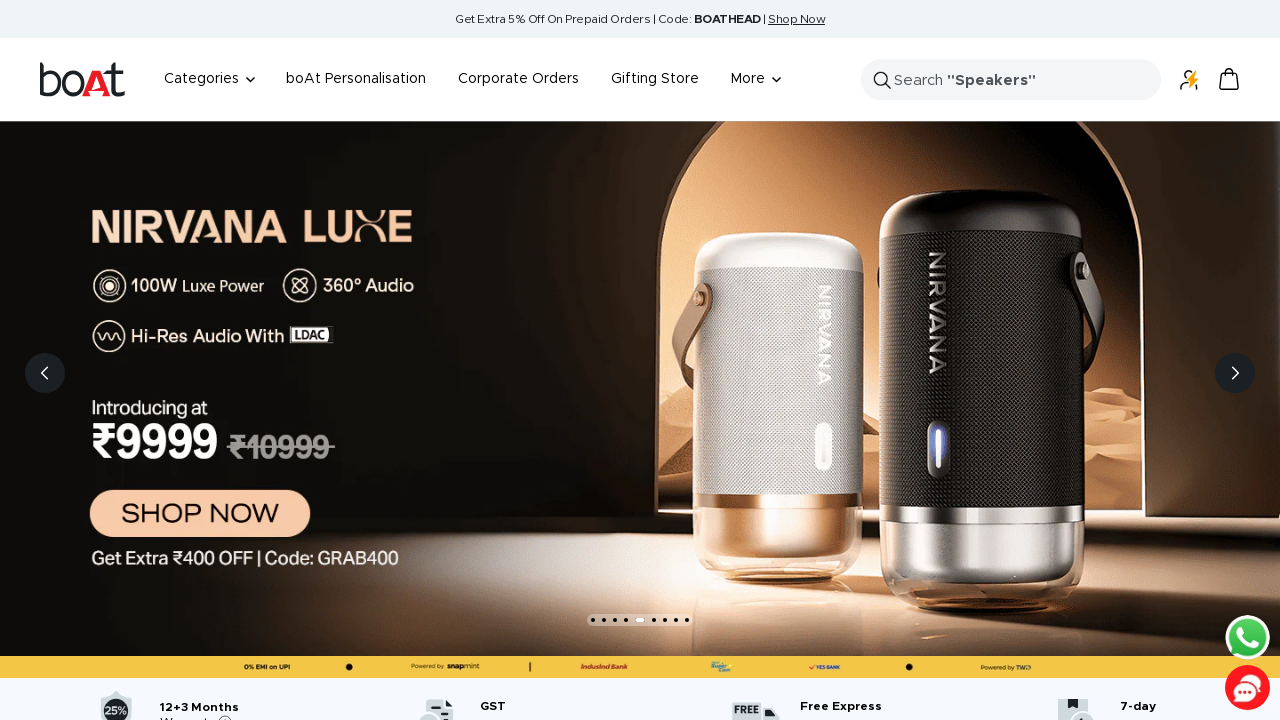